Navigates to ToolsQA website and scrolls down to the Articles section to verify it's visible on the page

Starting URL: https://toolsqa.com/

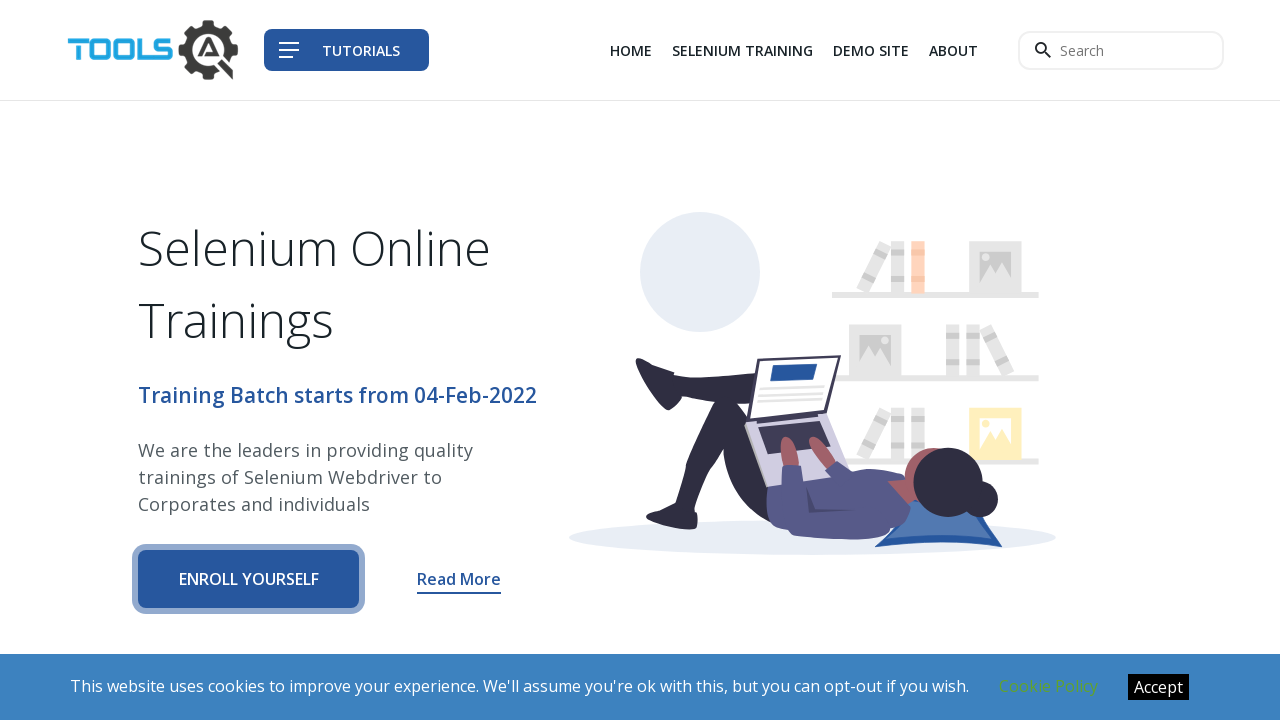

Located Articles section element in the DOM
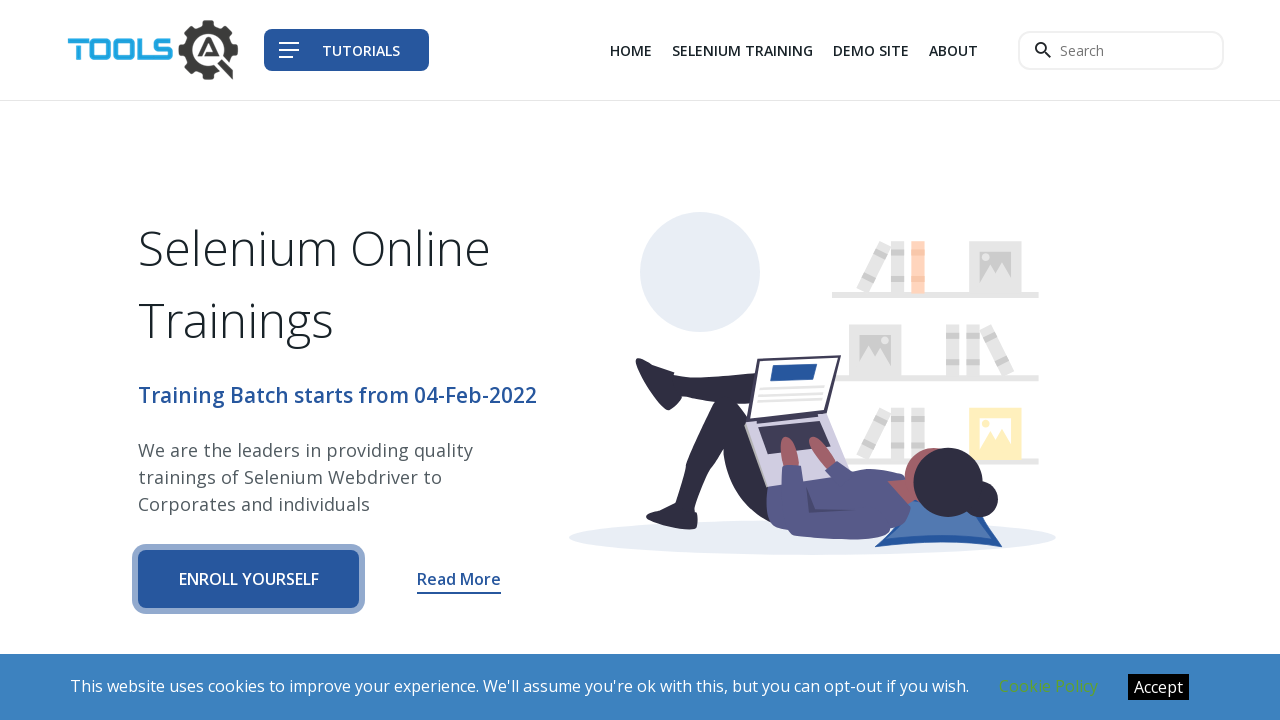

Scrolled Articles section into view
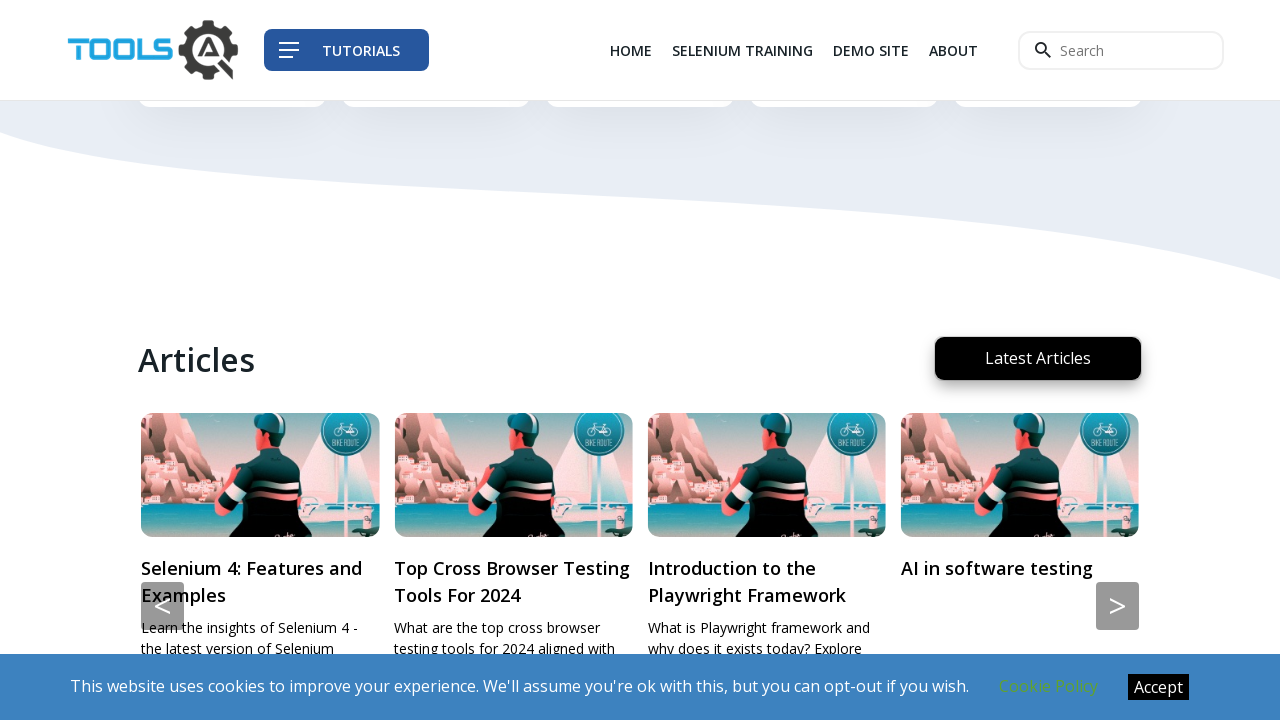

Verified Articles section is visible on the page
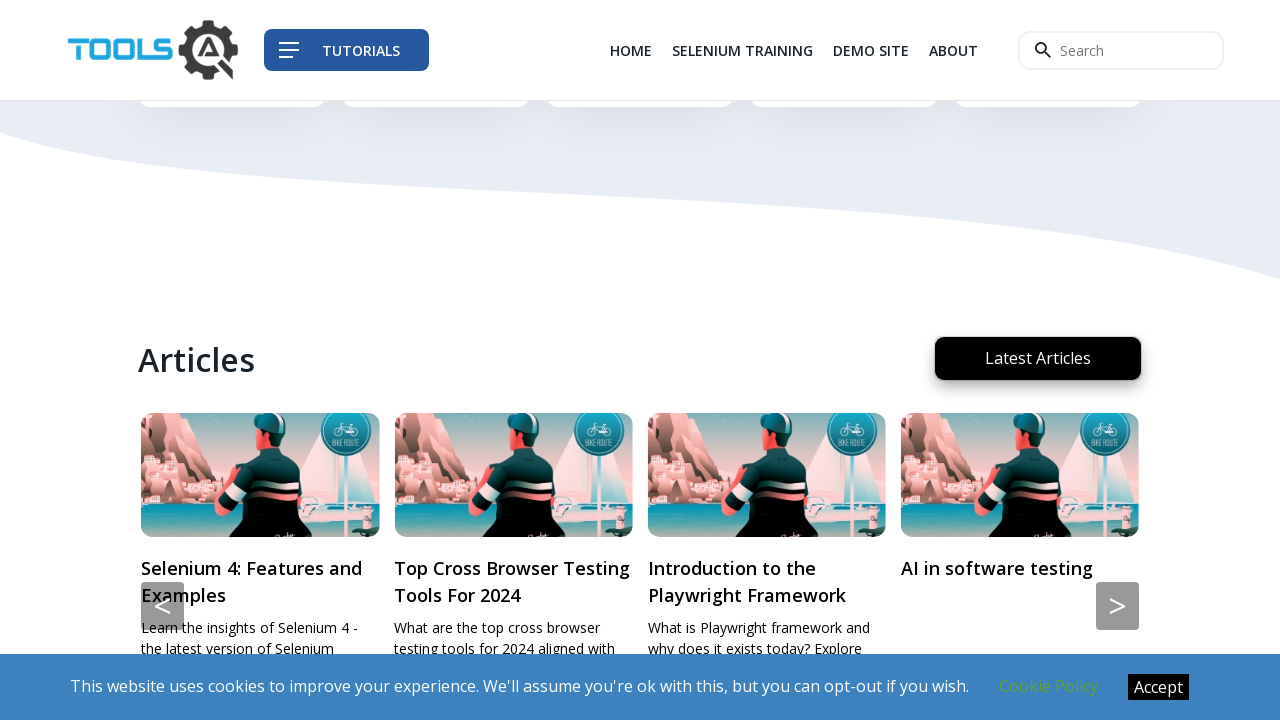

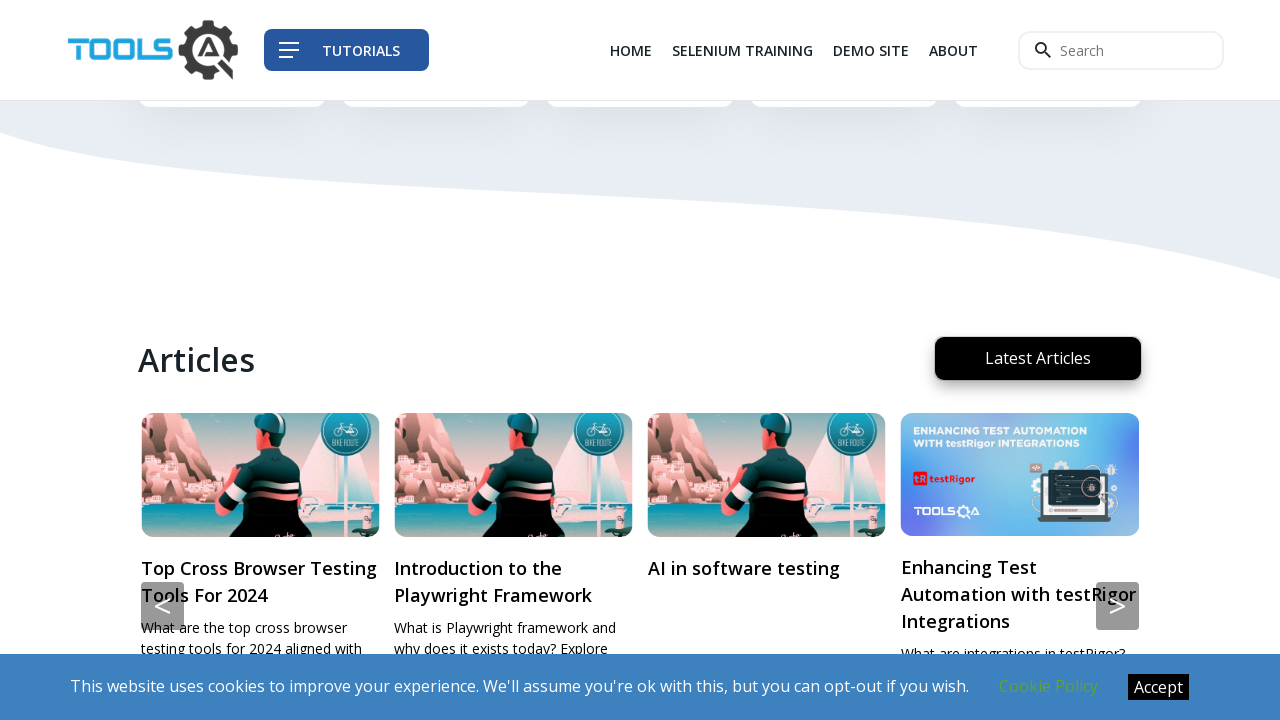